Tests right-click context menu functionality by performing a right-click on a button, selecting the Copy option from the context menu, and accepting the resulting alert

Starting URL: http://swisnl.github.io/jQuery-contextMenu/demo.html

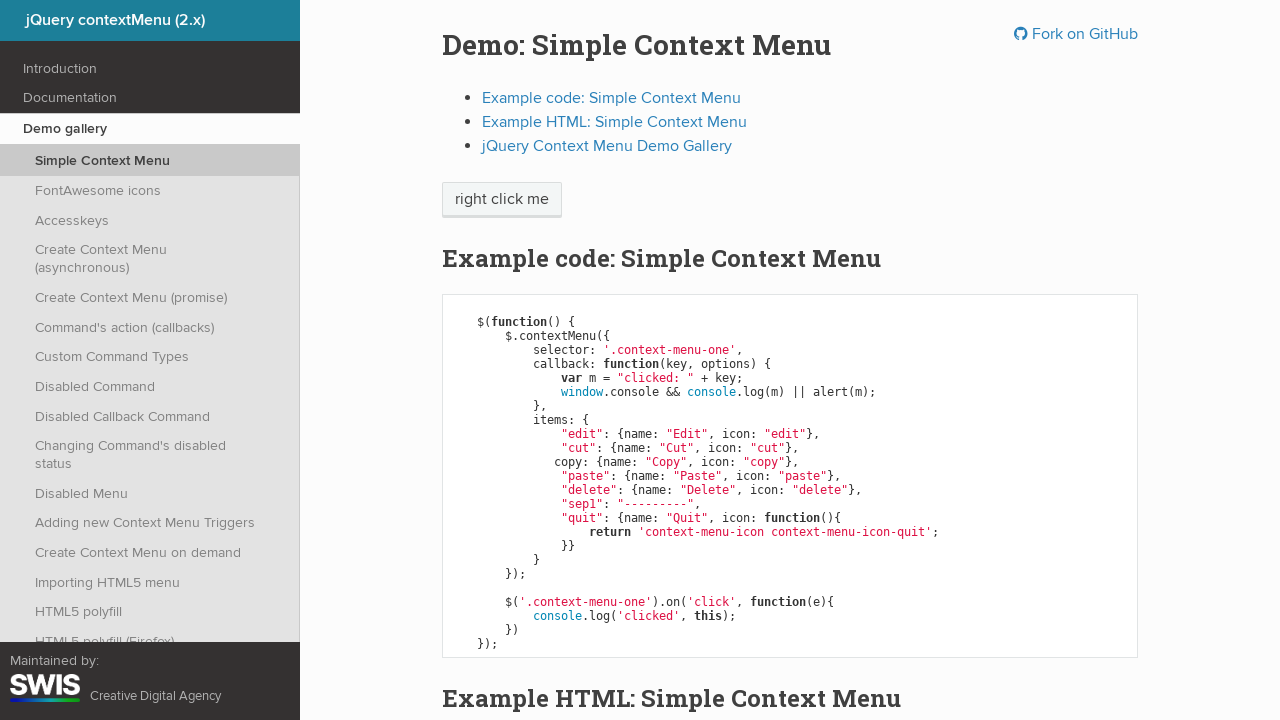

Located the context menu button element
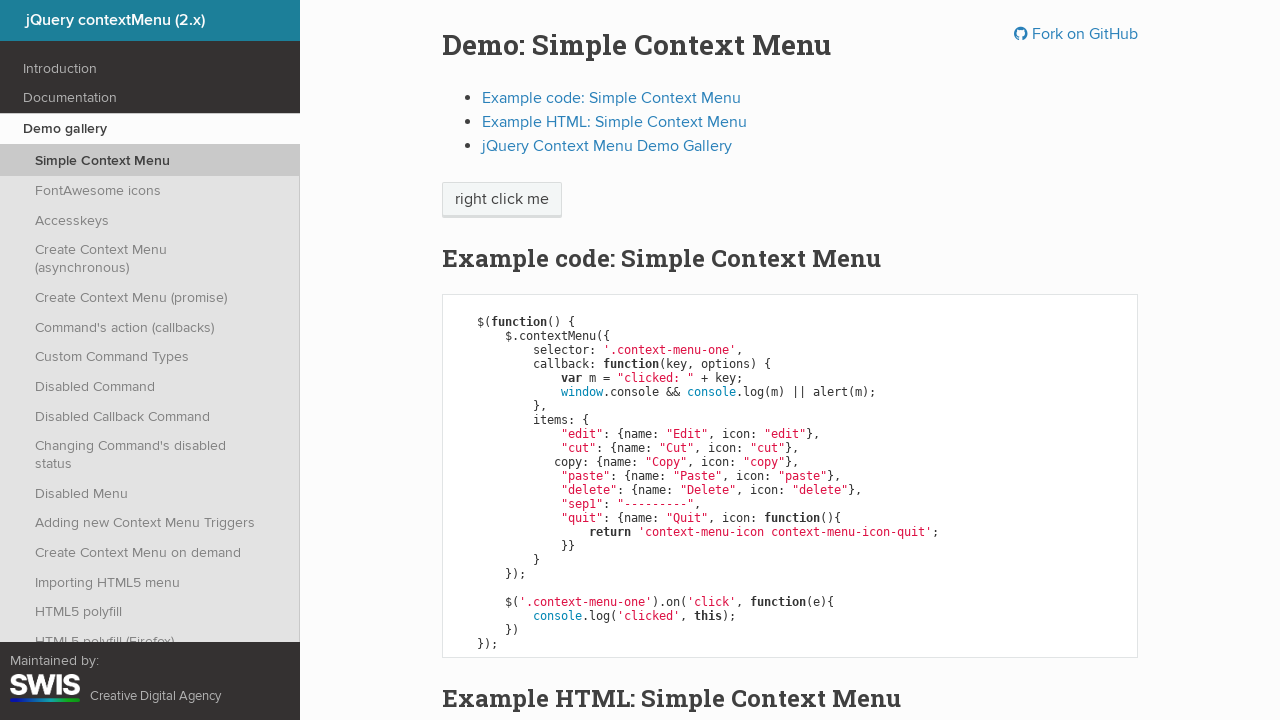

Right-clicked on the button to open context menu at (502, 200) on span.context-menu-one.btn.btn-neutral
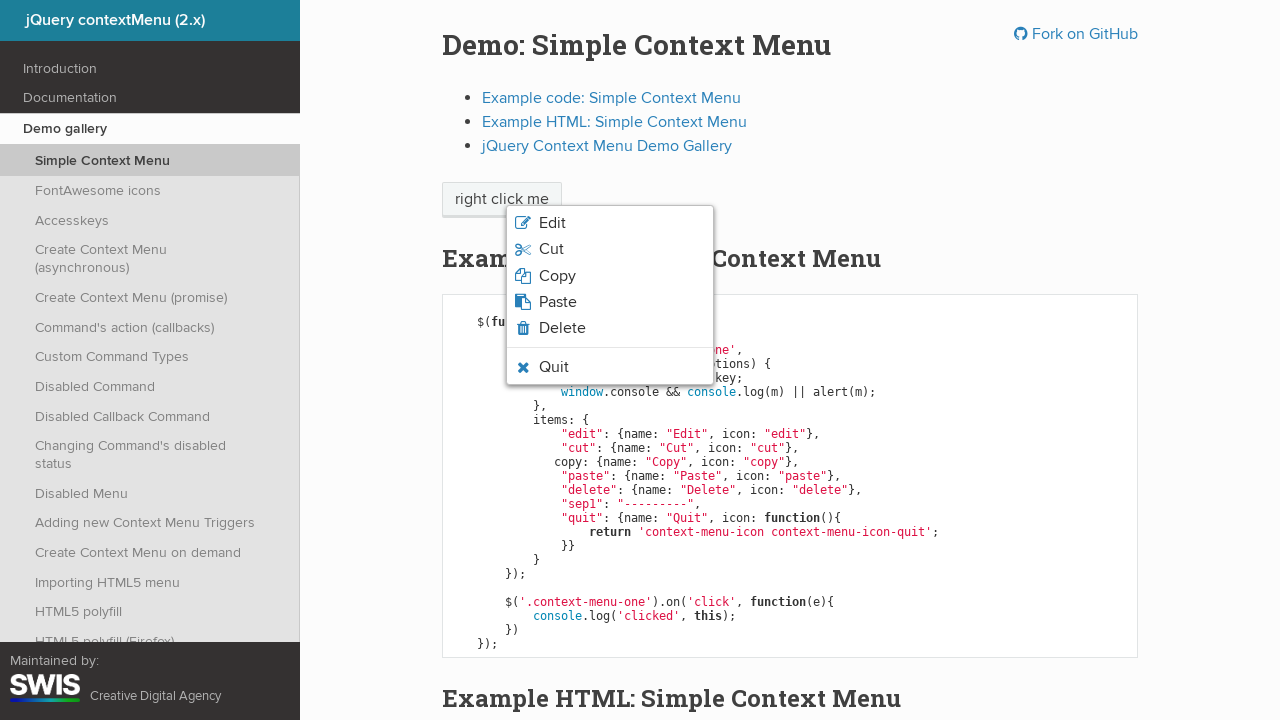

Clicked on Copy option in the context menu at (557, 276) on xpath=//span[normalize-space()='Copy']
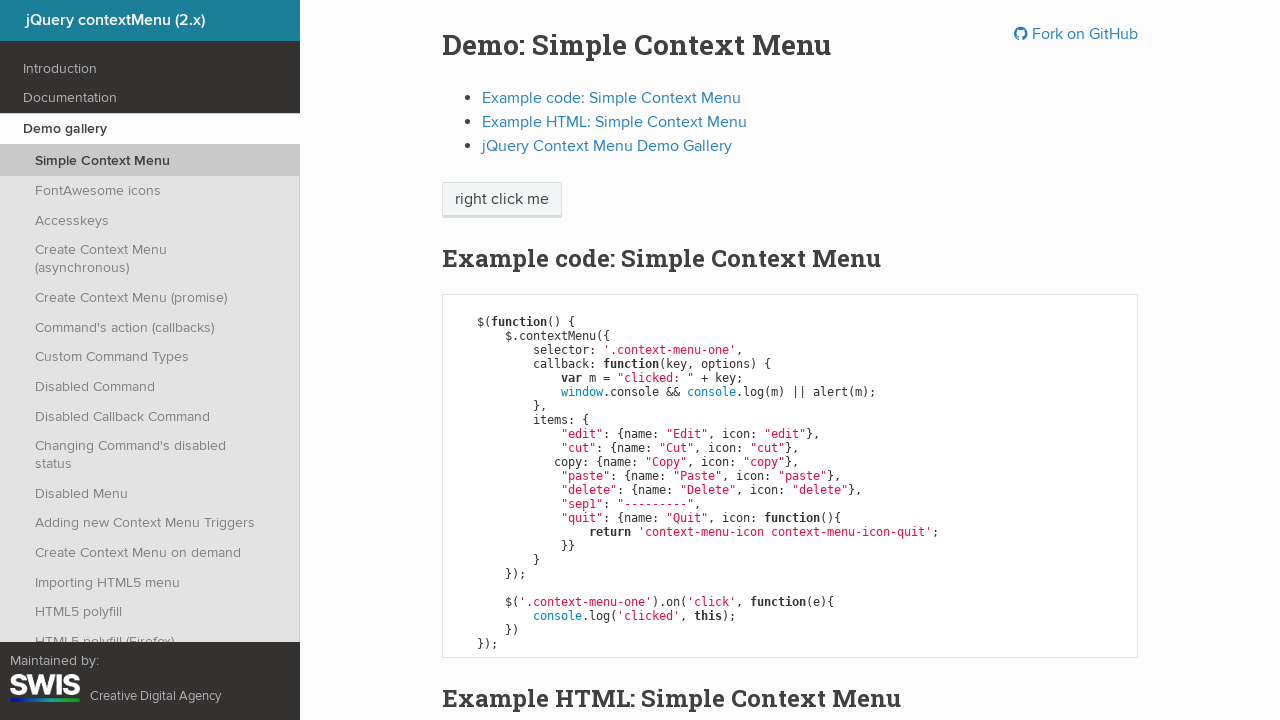

Set up dialog handler to accept the alert
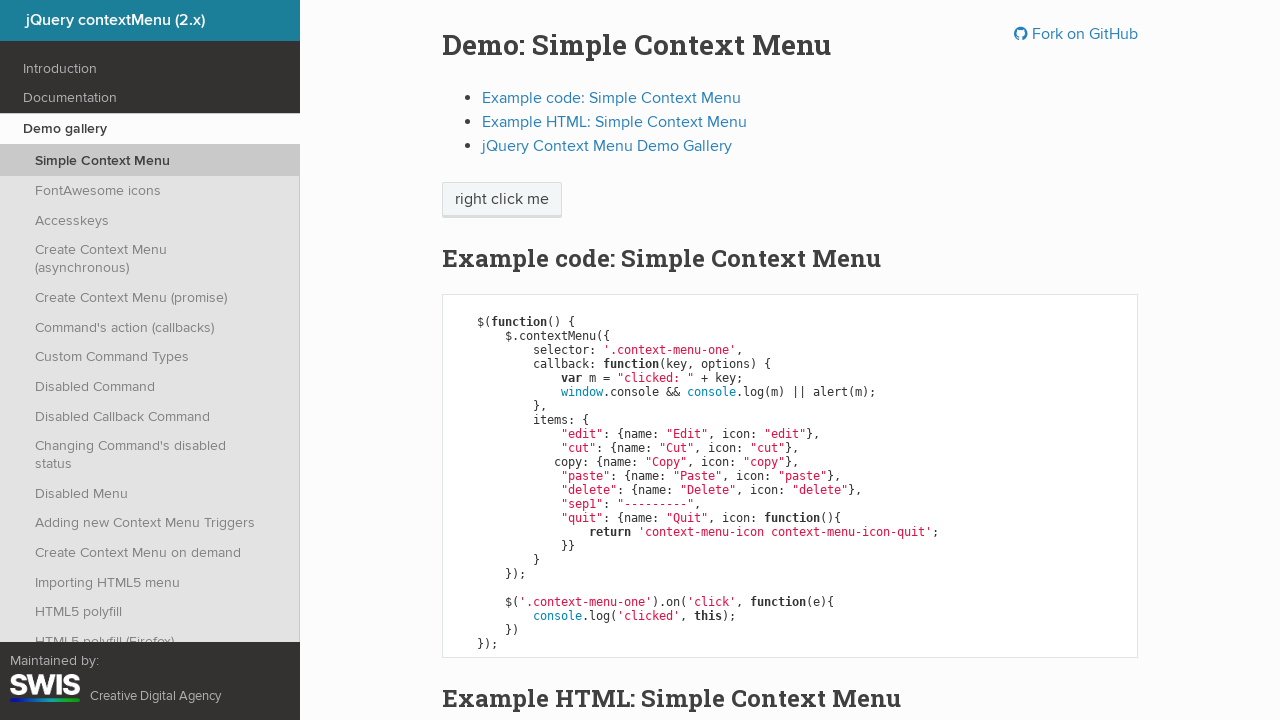

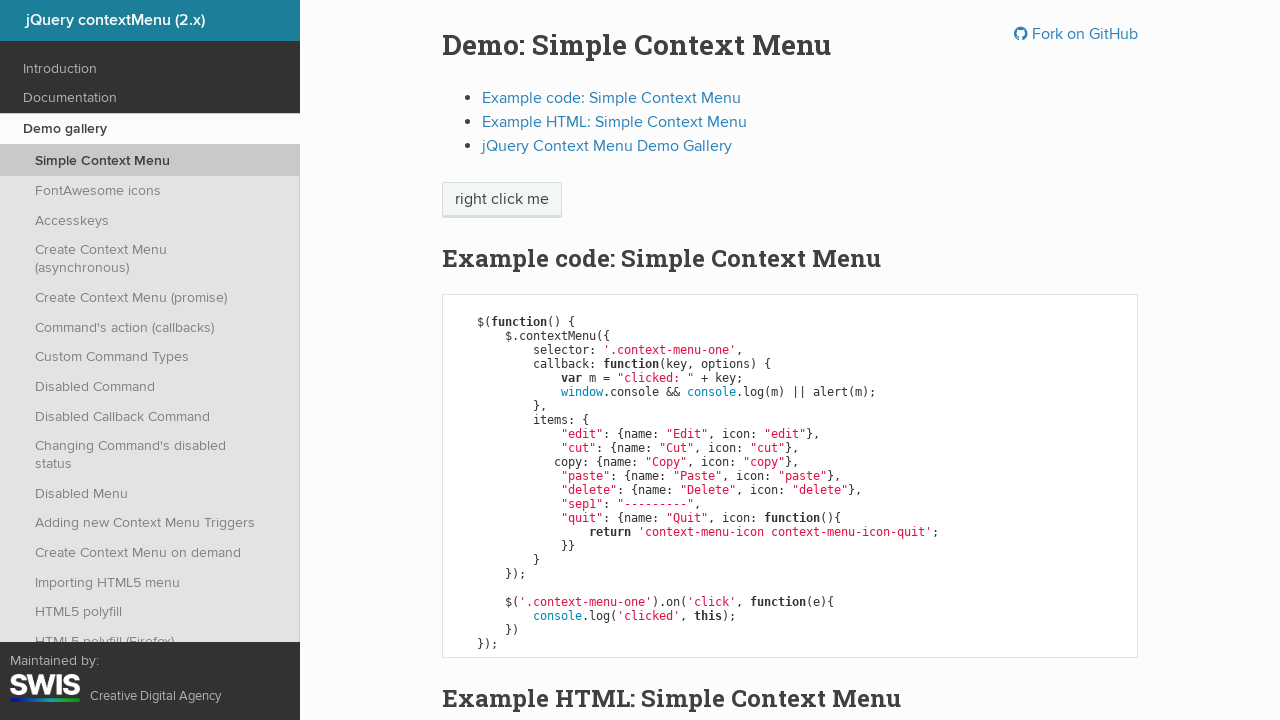